Tests file upload button interaction on the Omayo test blog by double-clicking the upload file element

Starting URL: http://omayo.blogspot.com/

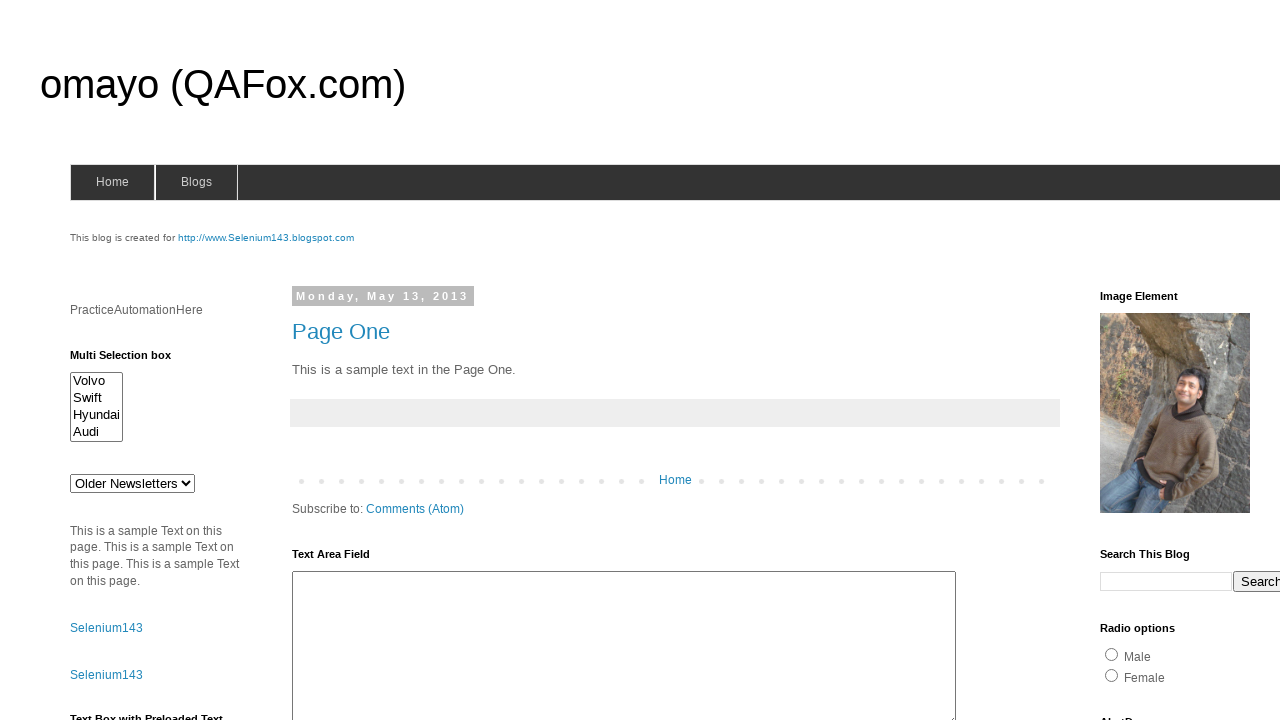

Upload file button (#uploadfile) is now visible
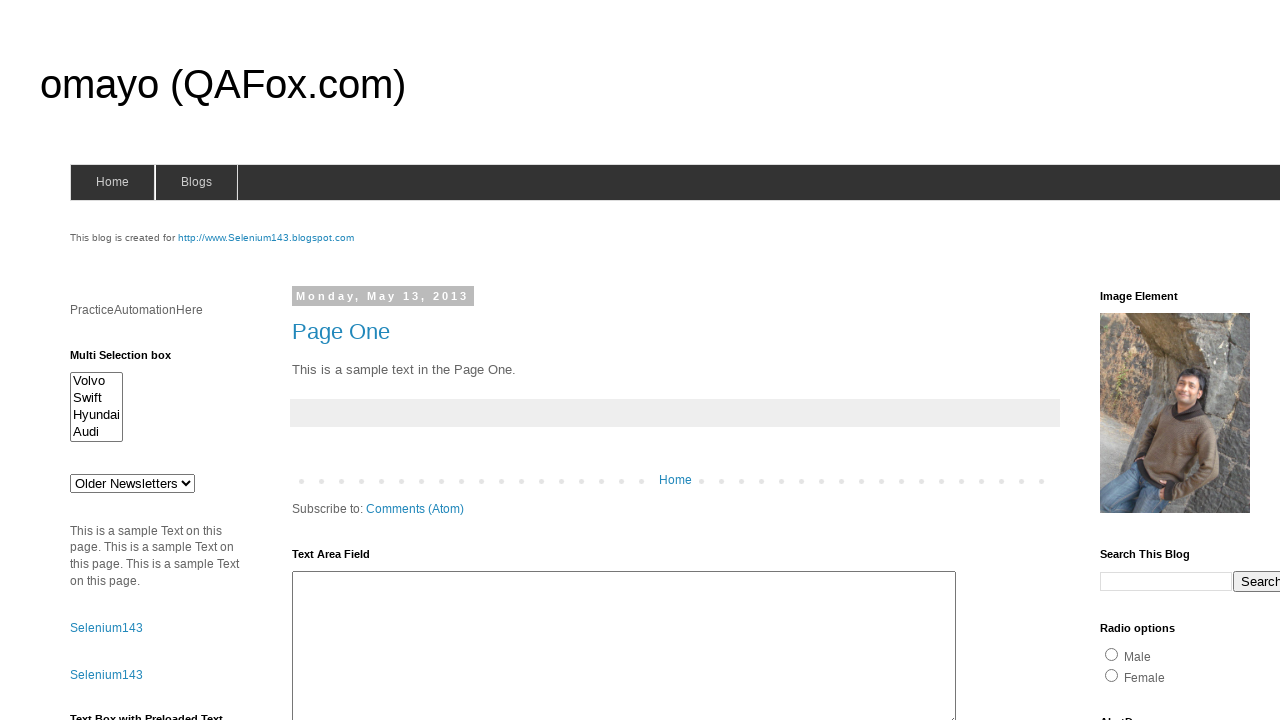

Double-clicked on the file upload button at (189, 361) on #uploadfile
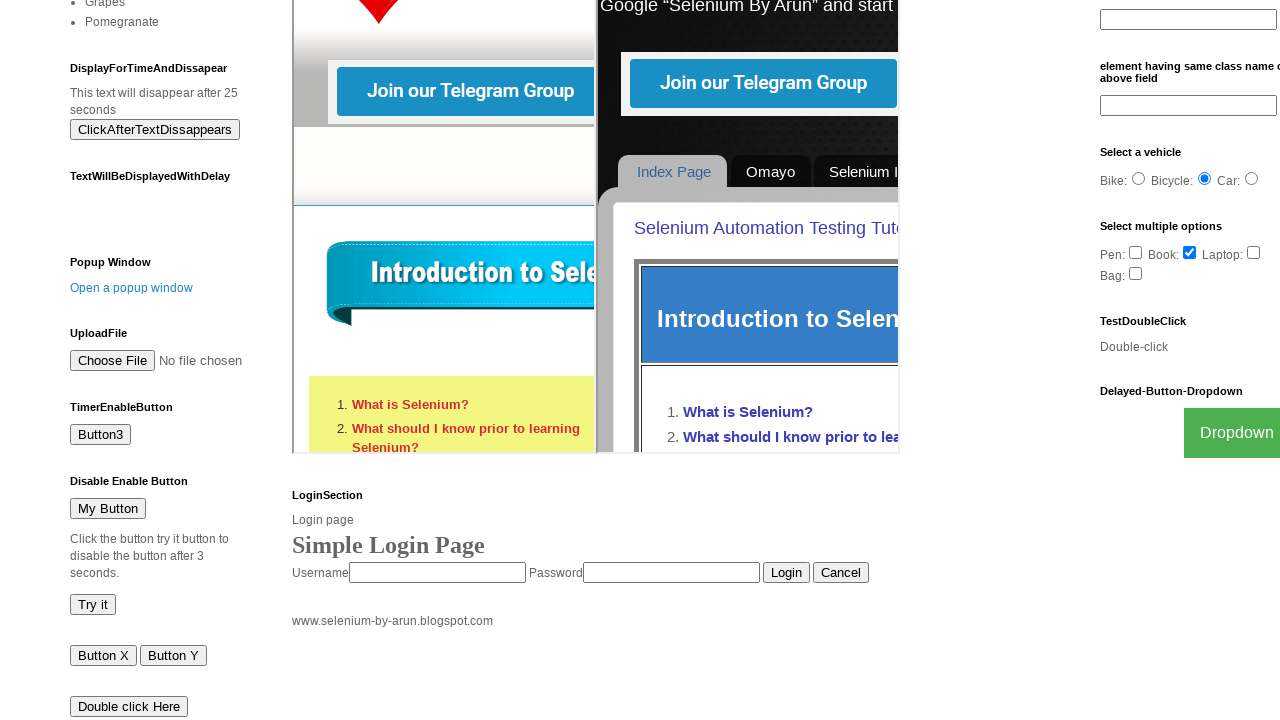

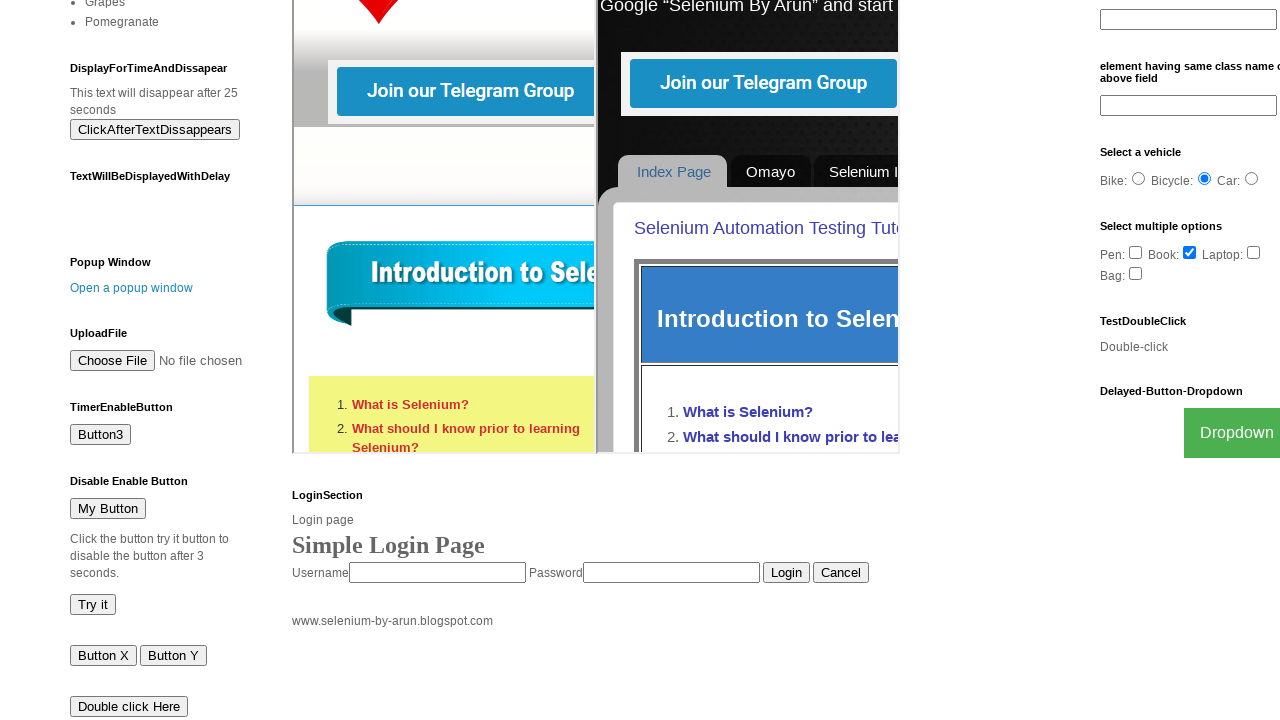